Tests navigation on a marketplace website by clicking on an ad posting button and verifying the page title changes

Starting URL: https://baraholka.onliner.by/

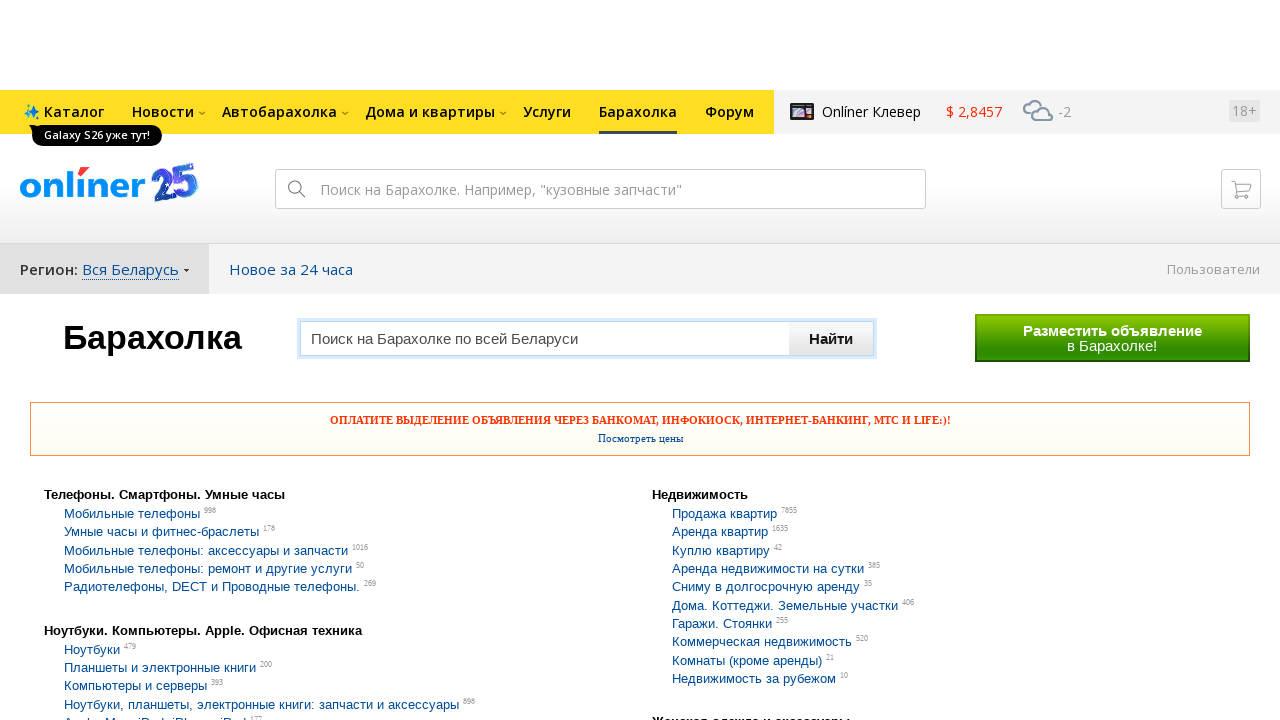

Clicked on ad posting button at (1112, 338) on a.b-btn-fleamarket__1[href="/fleamarketposting.php"]
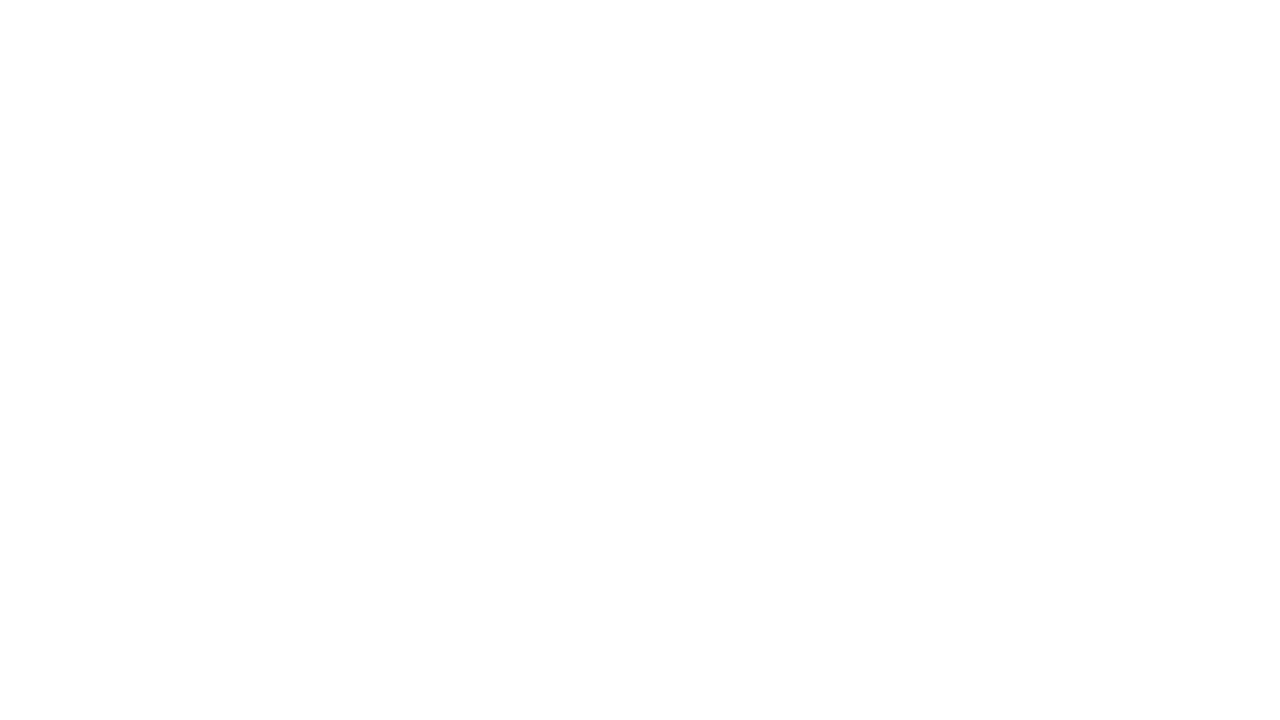

Page navigation completed and network idle
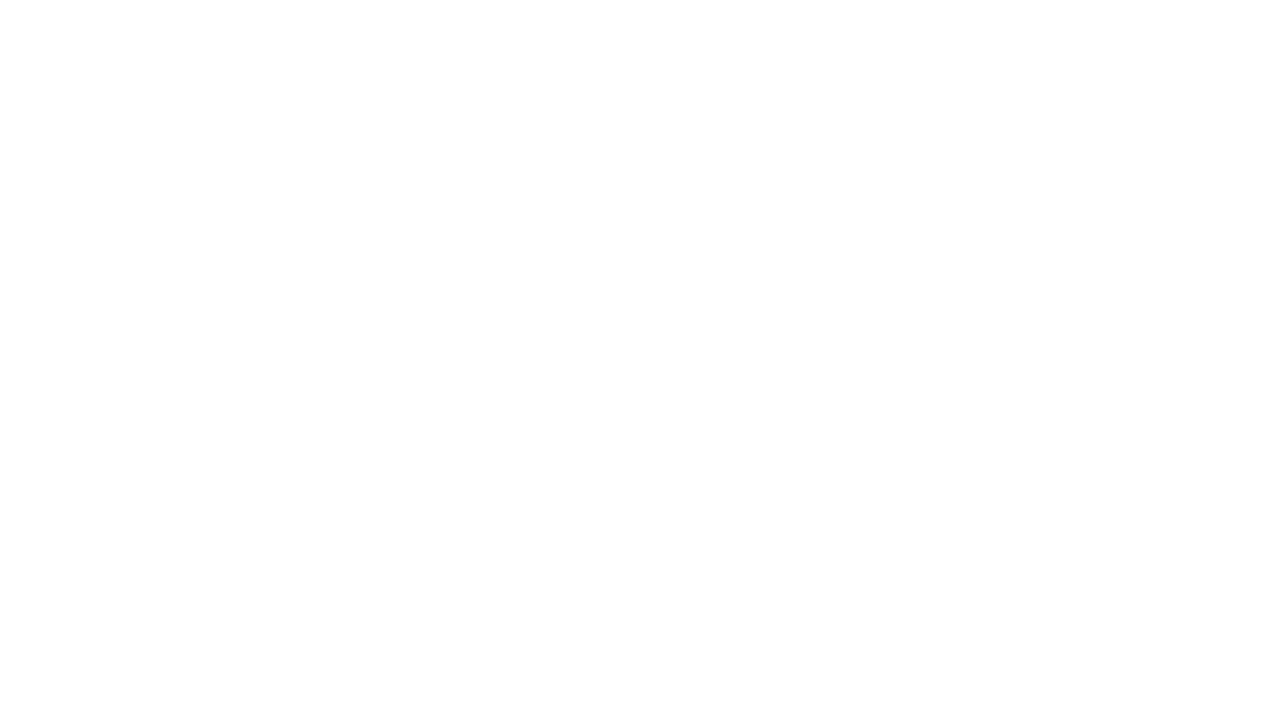

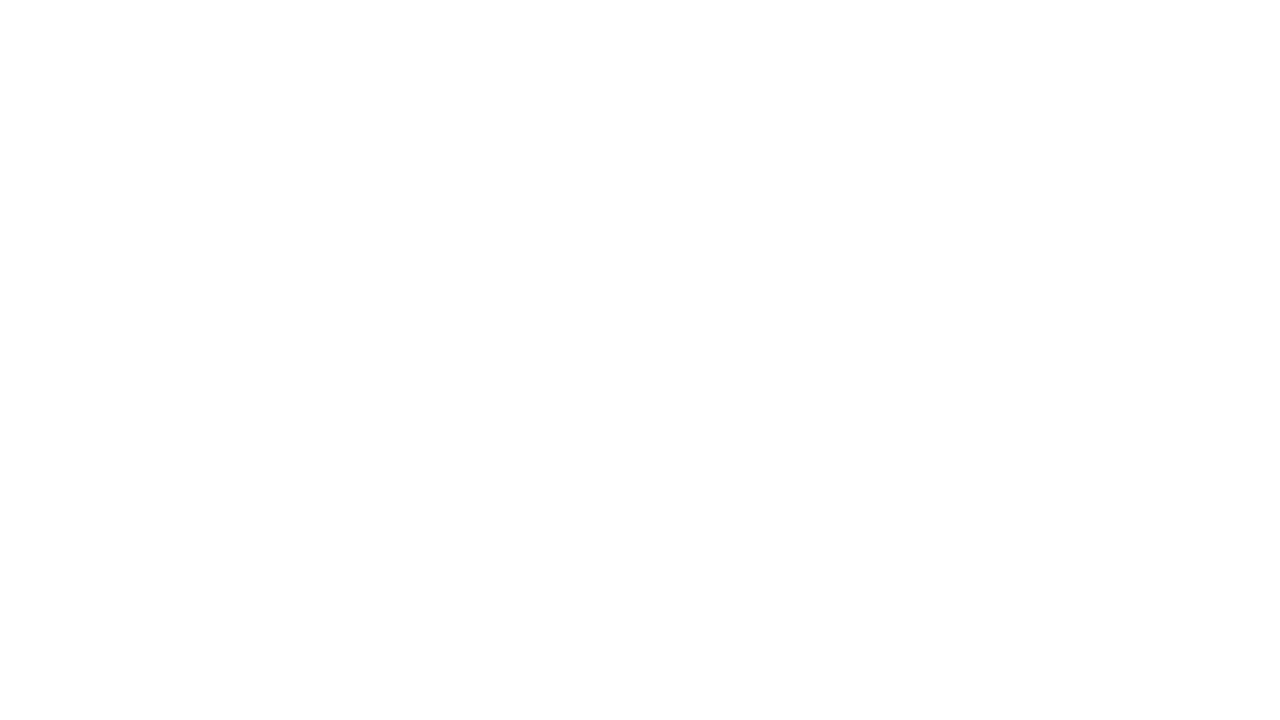